Tests autocomplete dropdown functionality by typing a search term, waiting for suggestions to appear, and selecting a specific country from the autocomplete list.

Starting URL: https://rahulshettyacademy.com/AutomationPractice/

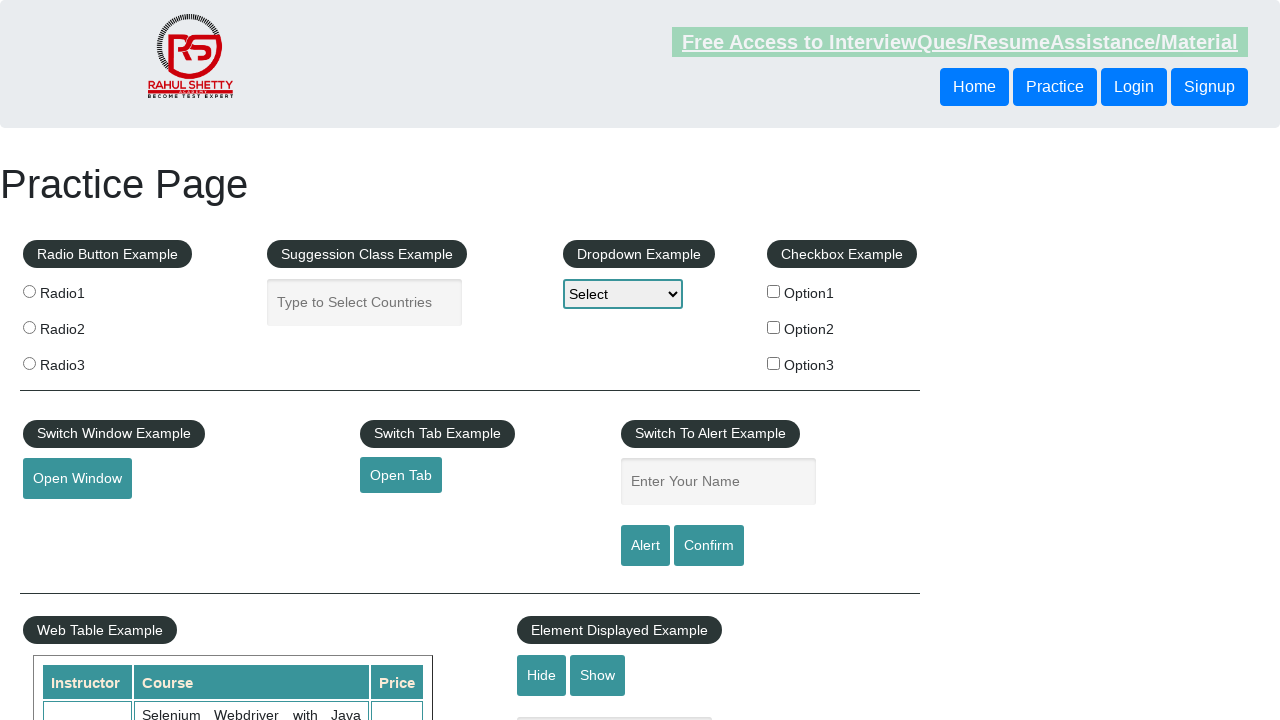

Page loaded and DOM content ready
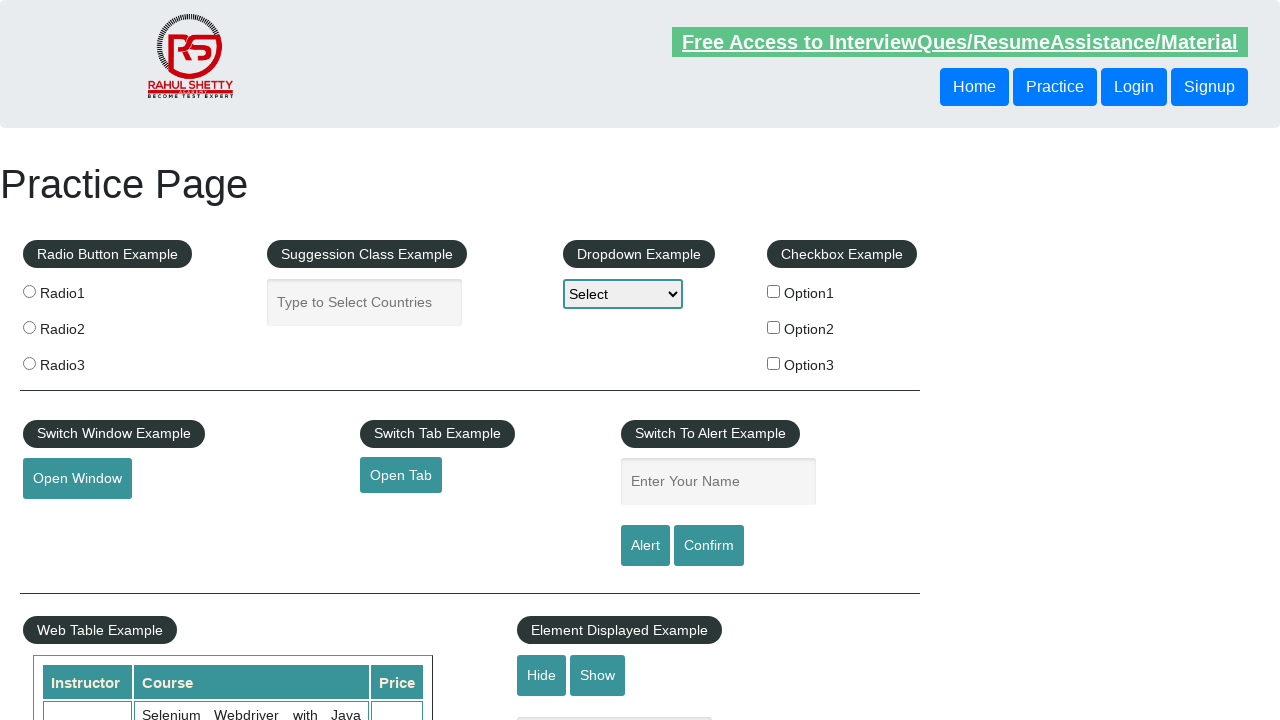

Typed 'unit' in autocomplete input field on input#autocomplete
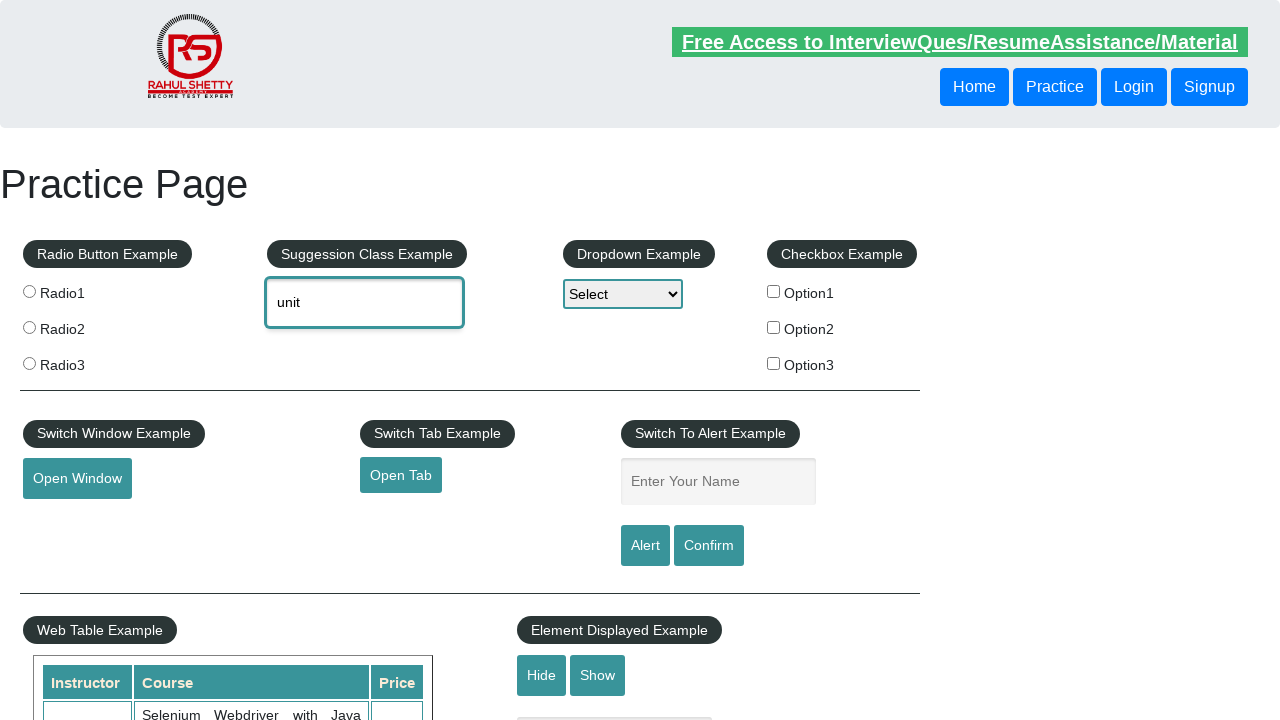

Autocomplete suggestions dropdown appeared
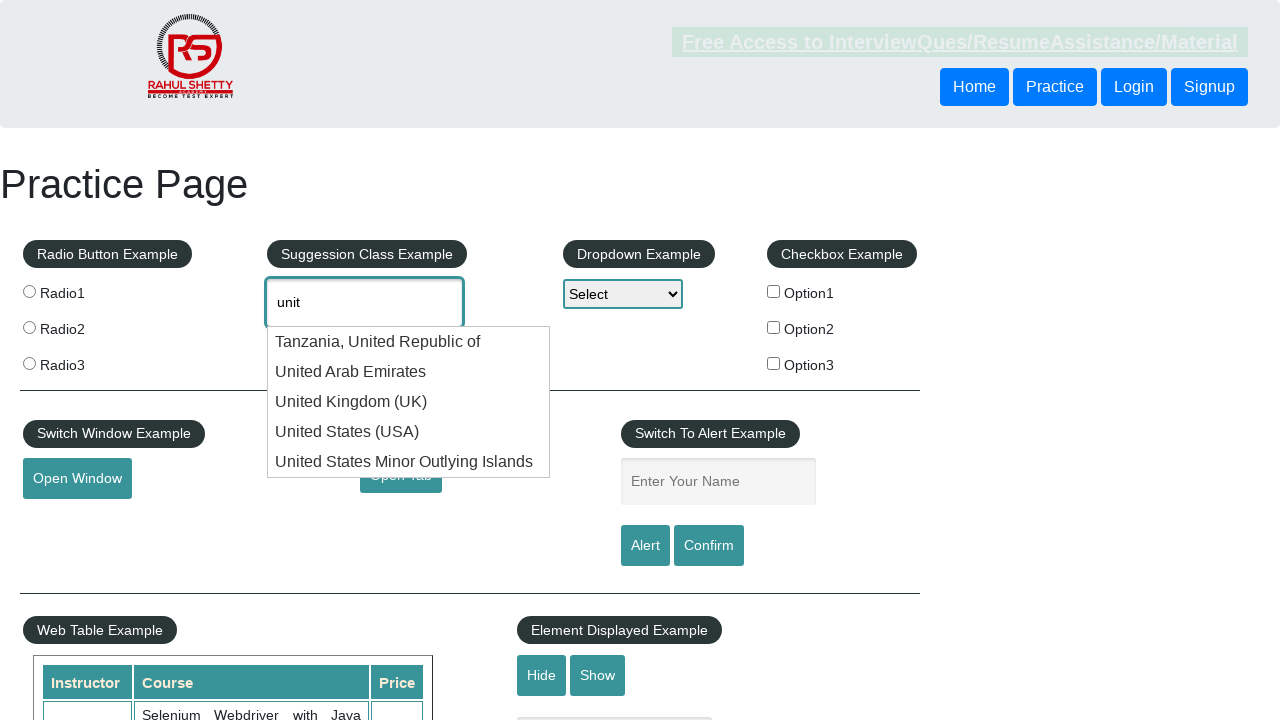

Selected 'United States (USA)' from autocomplete list at (409, 432) on li.ui-menu-item div:has-text('United States (USA)')
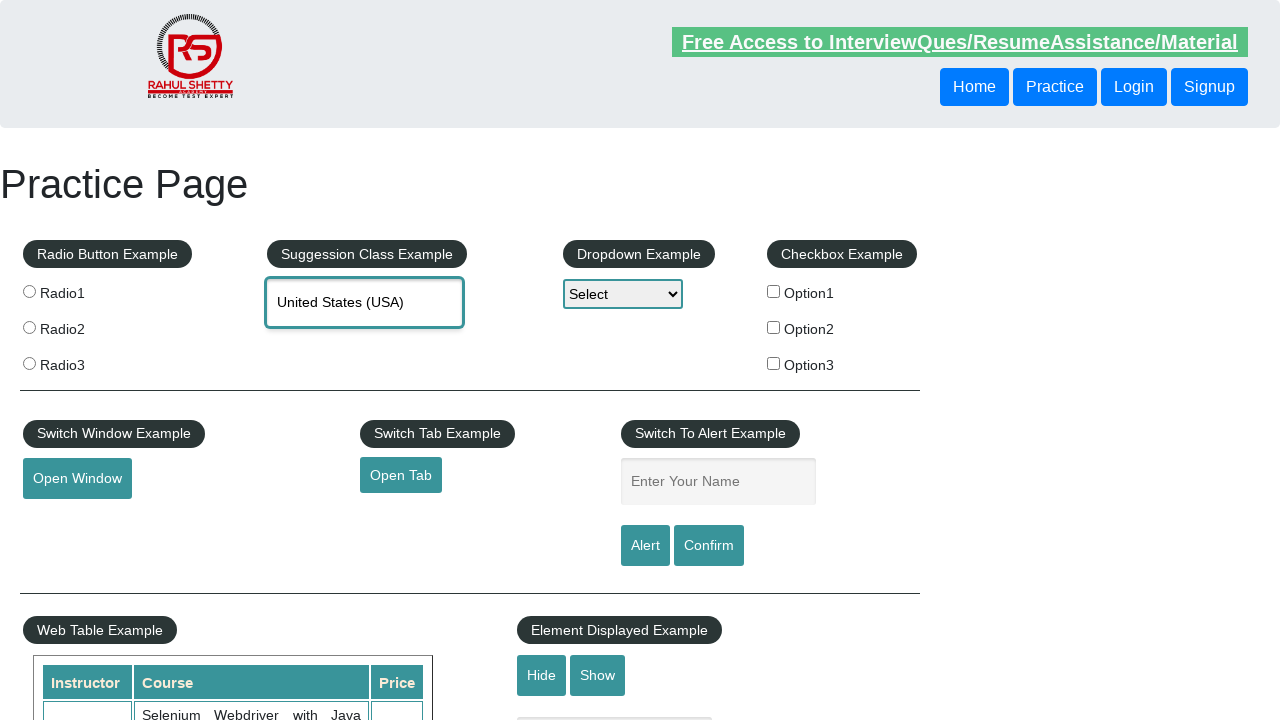

Verified autocomplete field correctly set to 'United States (USA)'
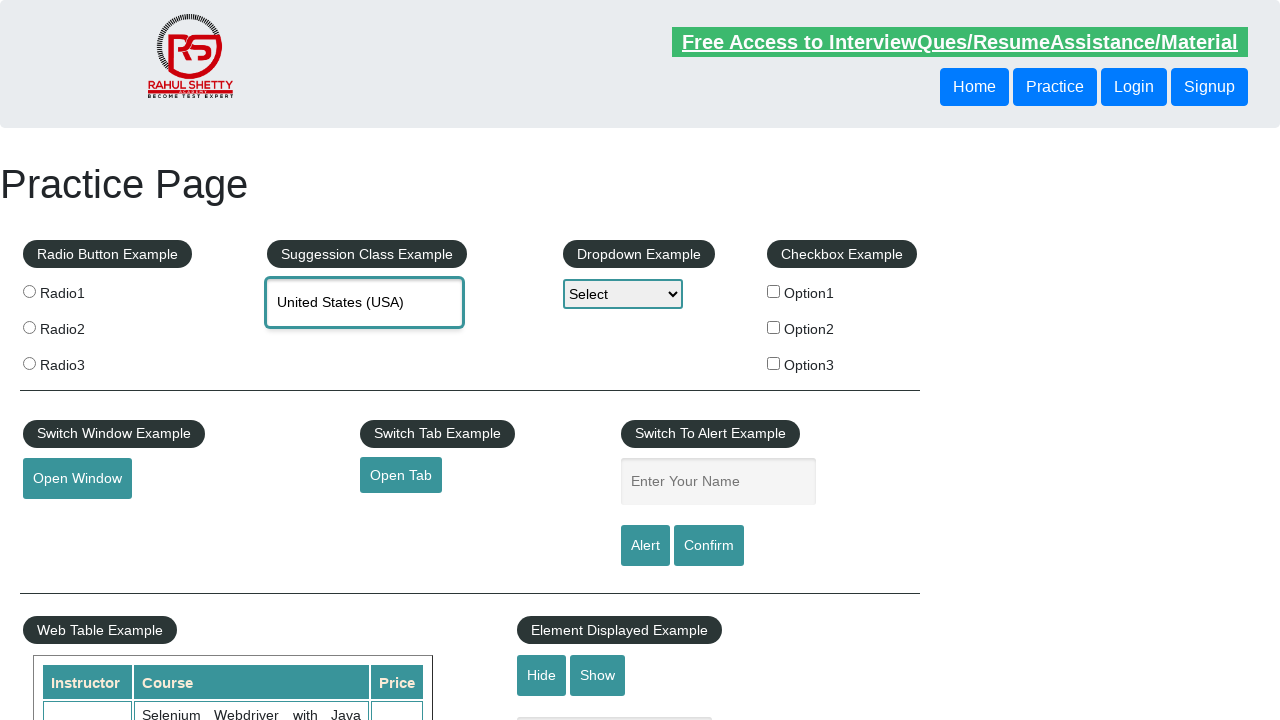

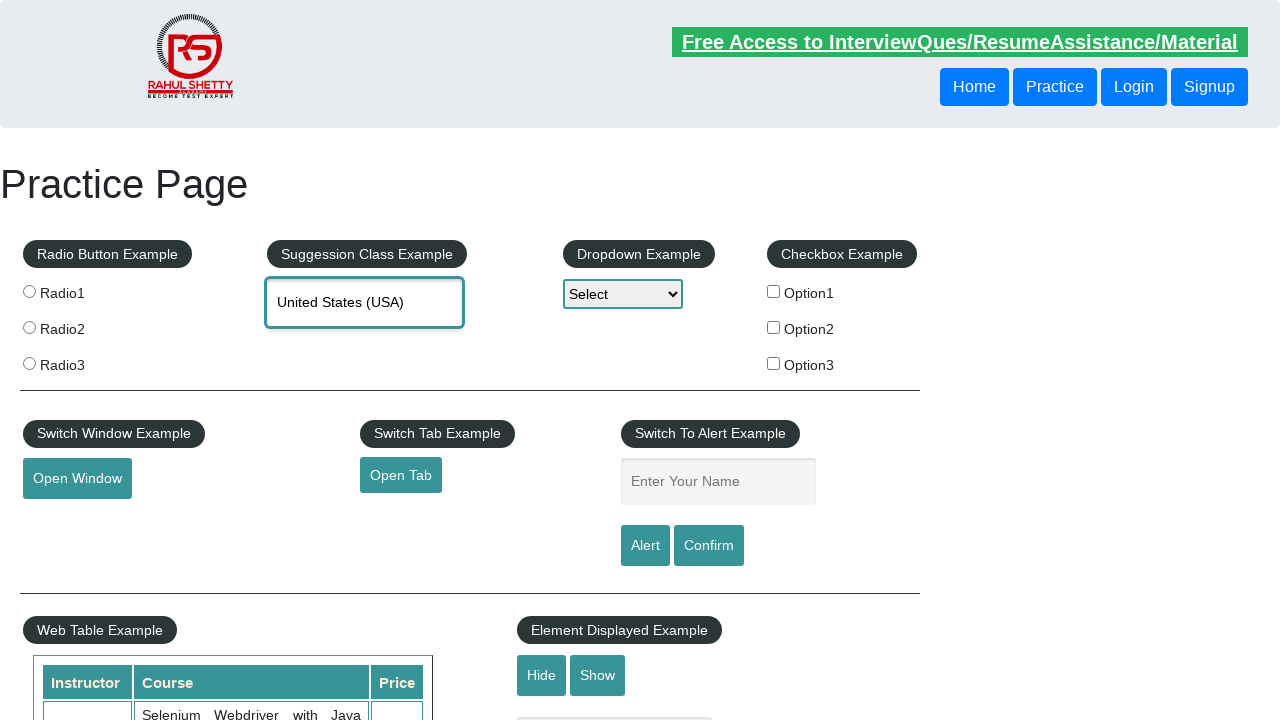